Tests JavaScript alert handling by clicking a button that triggers a JS alert and then accepting/dismissing the alert dialog

Starting URL: https://the-internet.herokuapp.com/javascript_alerts

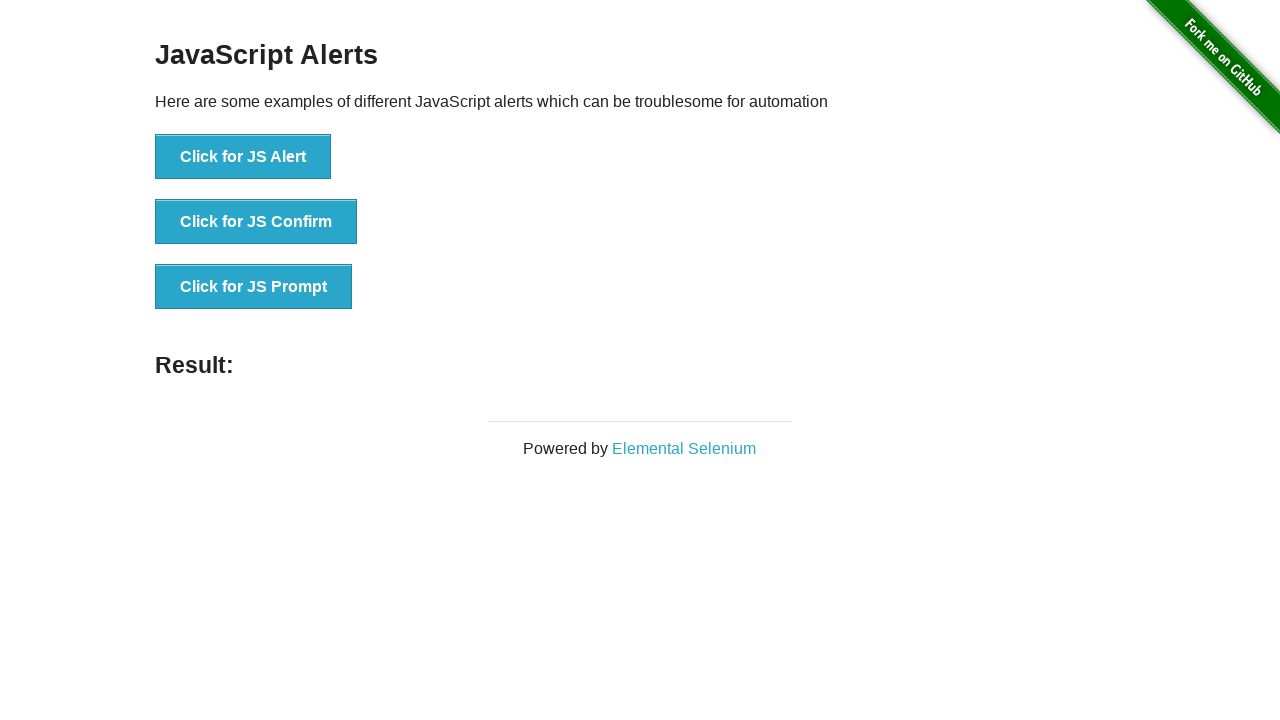

Clicked 'Click for JS Alert' button at (243, 157) on xpath=//*[text()='Click for JS Alert']
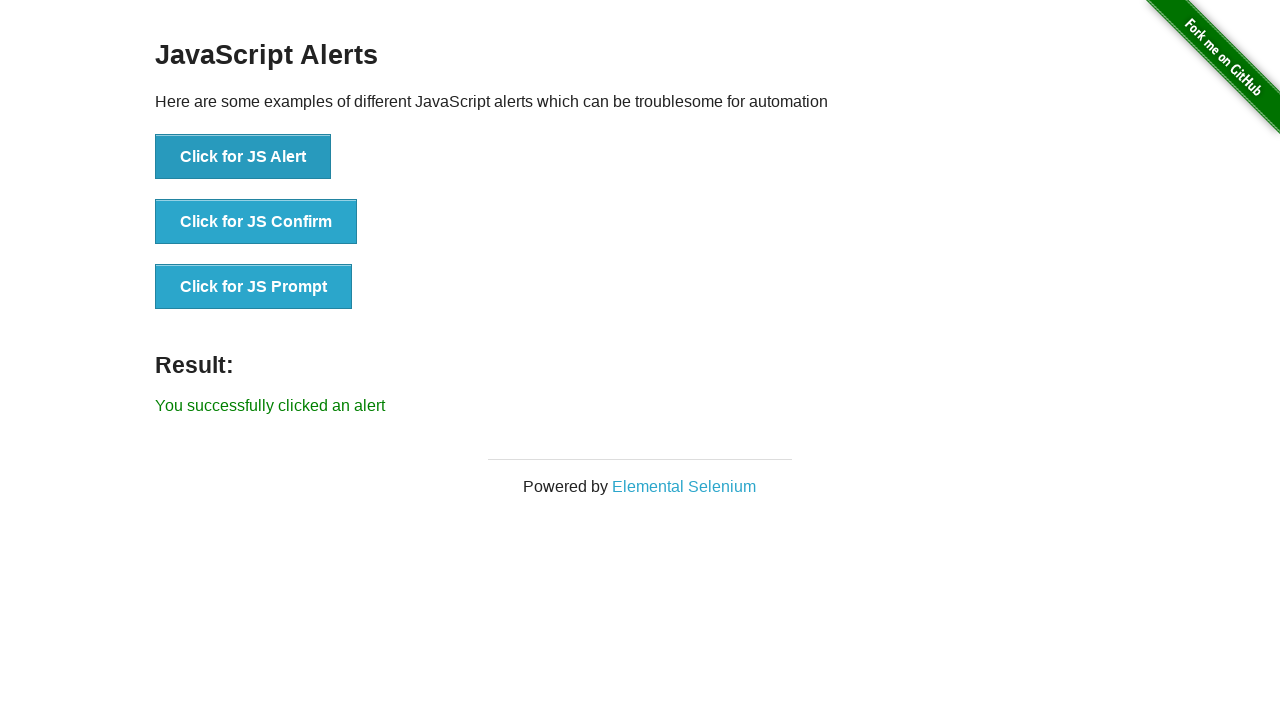

Set up dialog handler to accept alerts
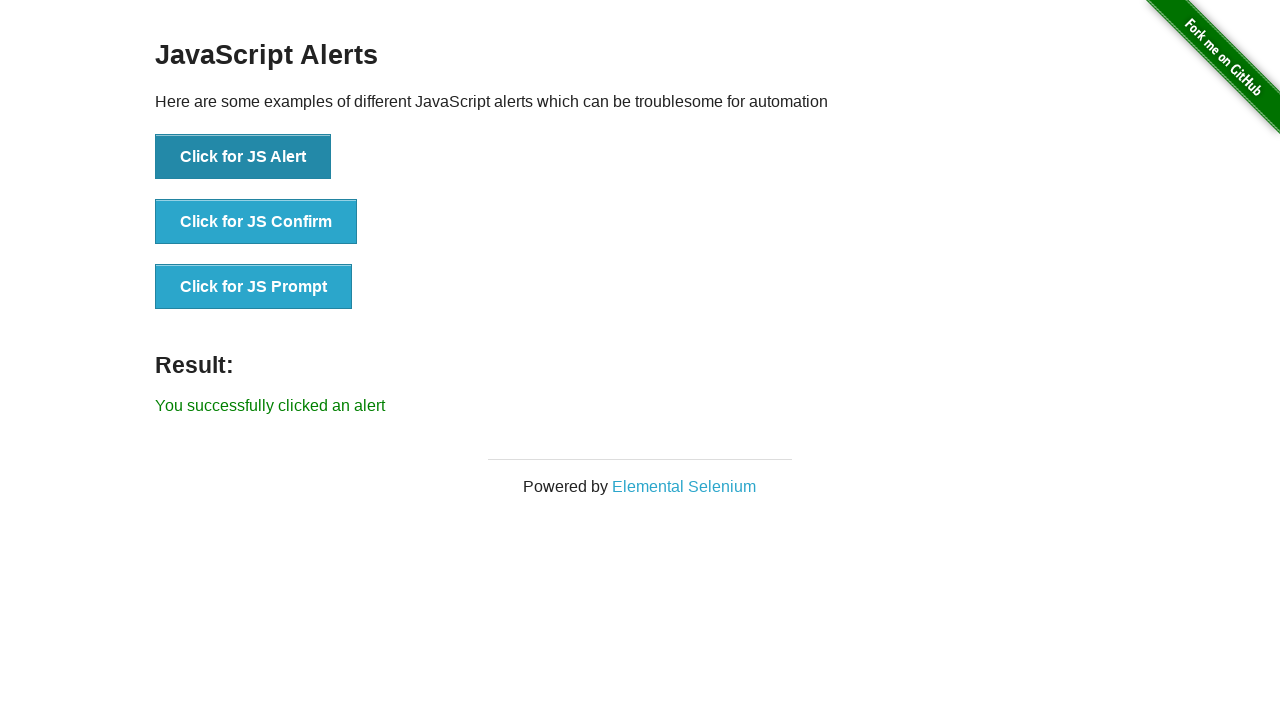

Set up one-time dialog handler to accept alert
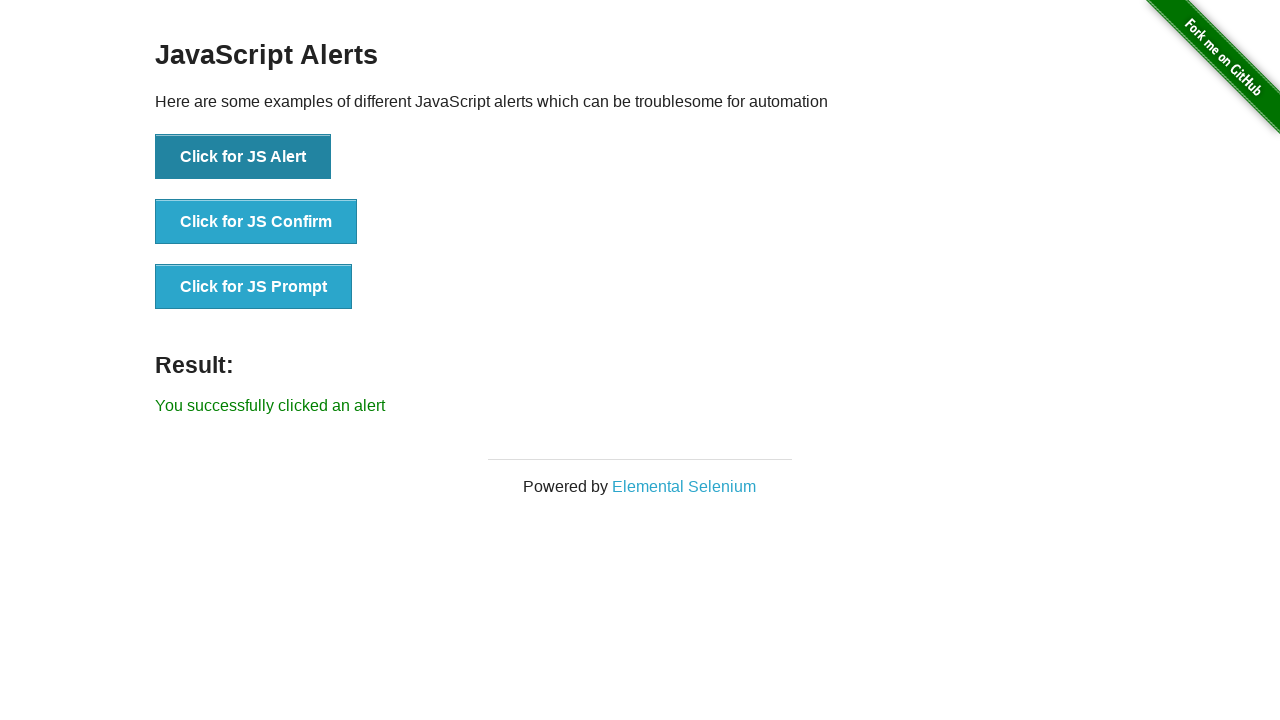

Clicked 'Click for JS Alert' button and alert was accepted at (243, 157) on xpath=//button[text()='Click for JS Alert']
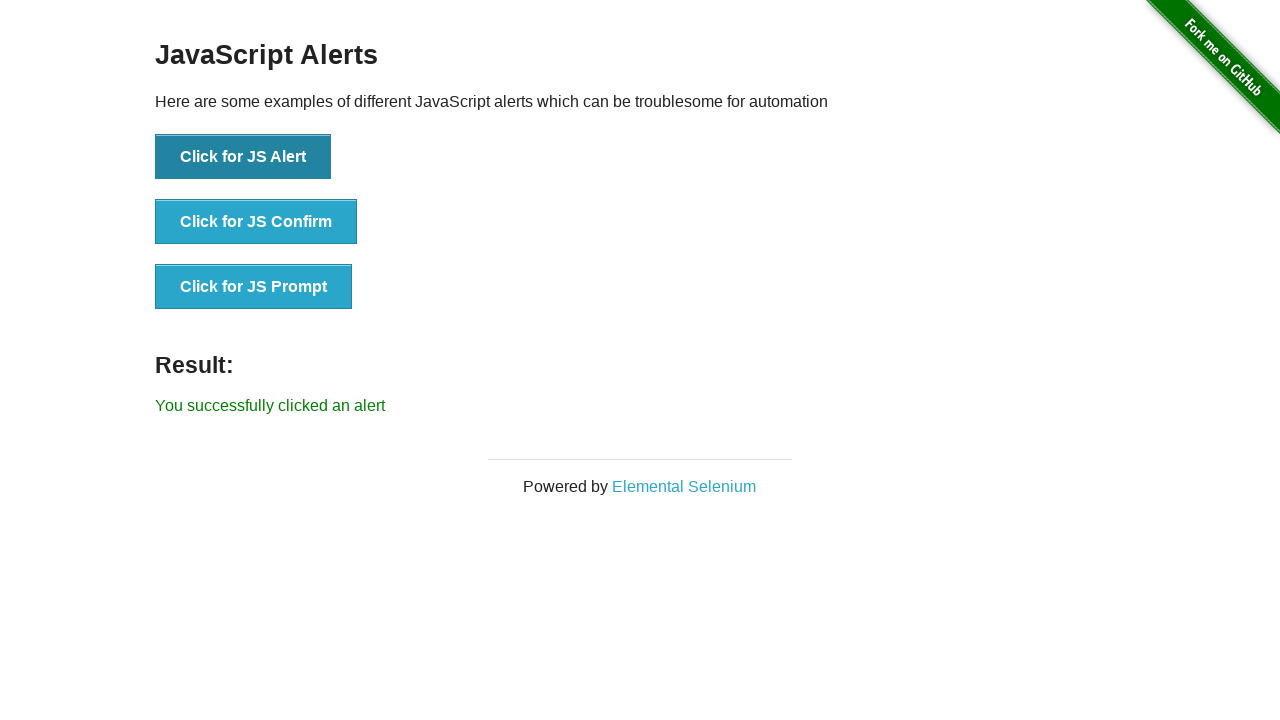

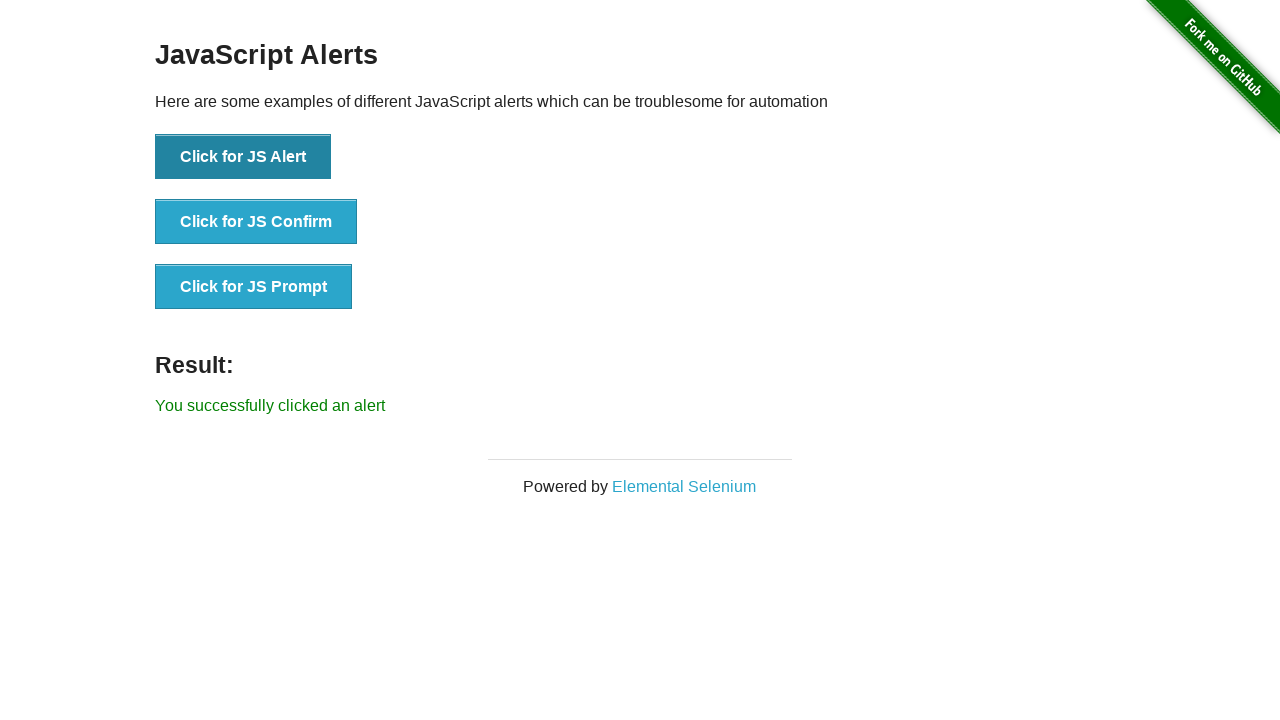